Tests login with empty credentials and verifies the required field error

Starting URL: https://www.saucedemo.com/v1/index.html

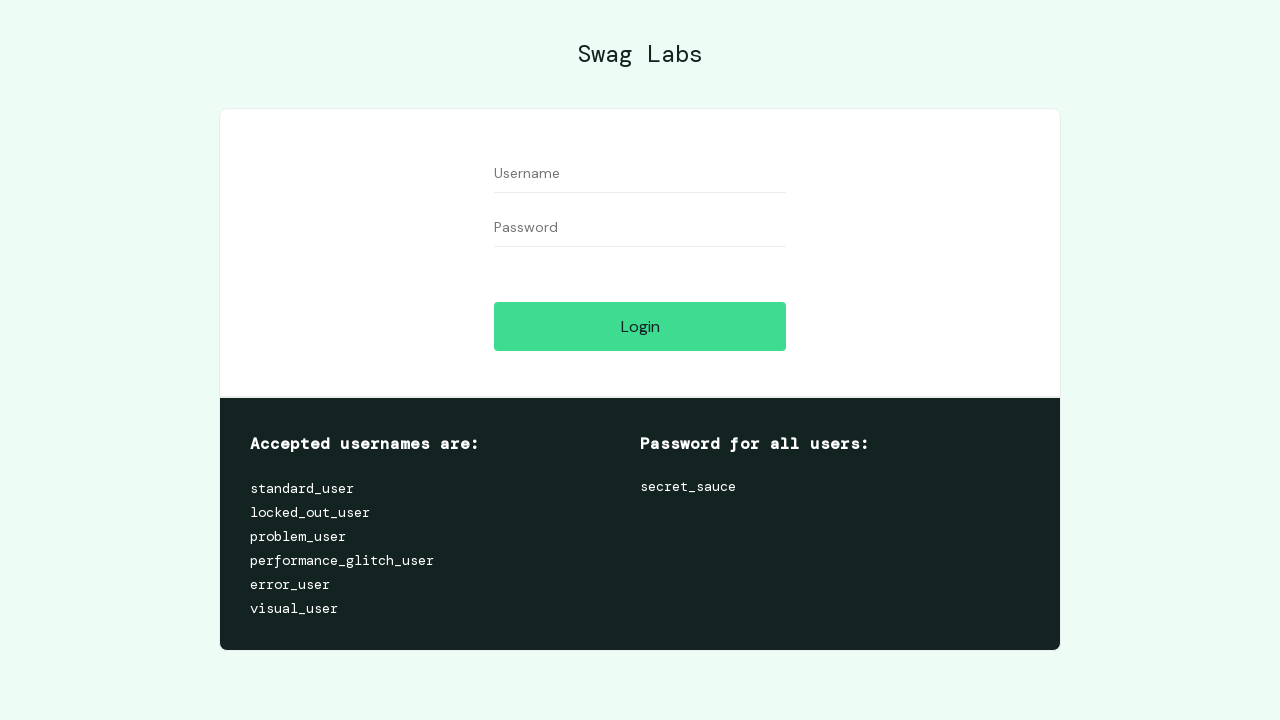

Clicked login button without entering credentials at (640, 326) on .btn_action
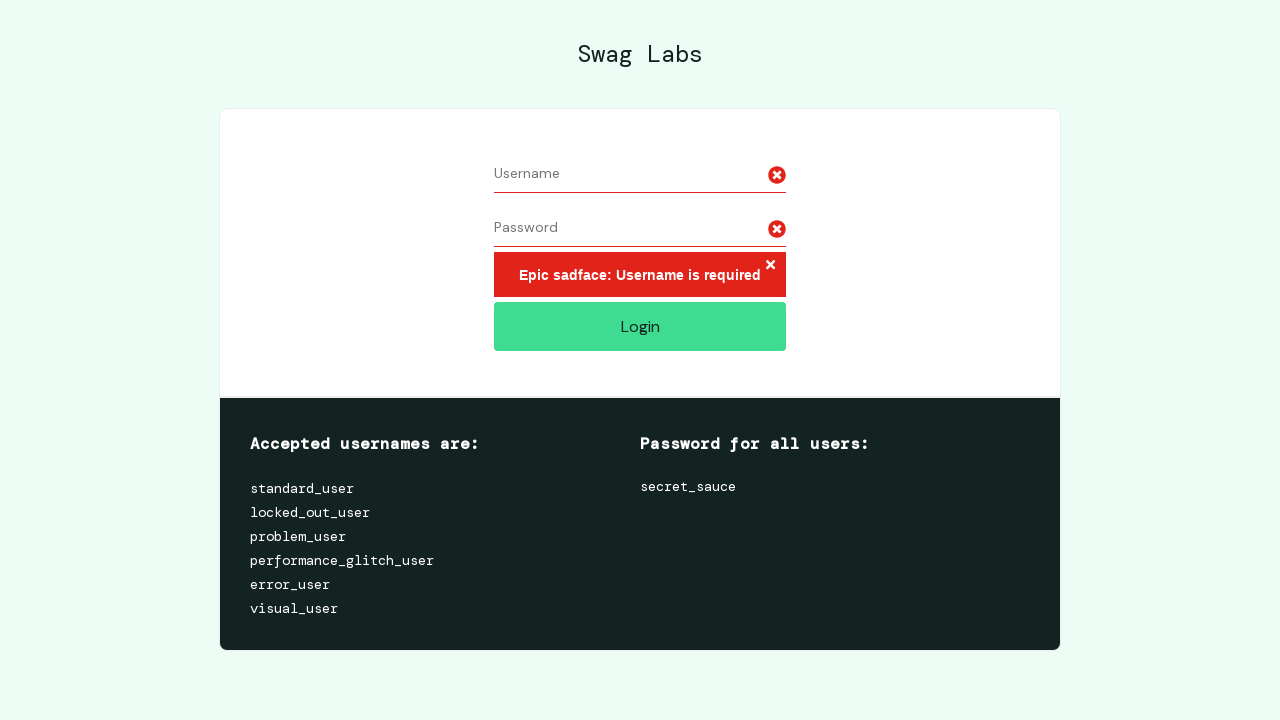

Required field error message appeared
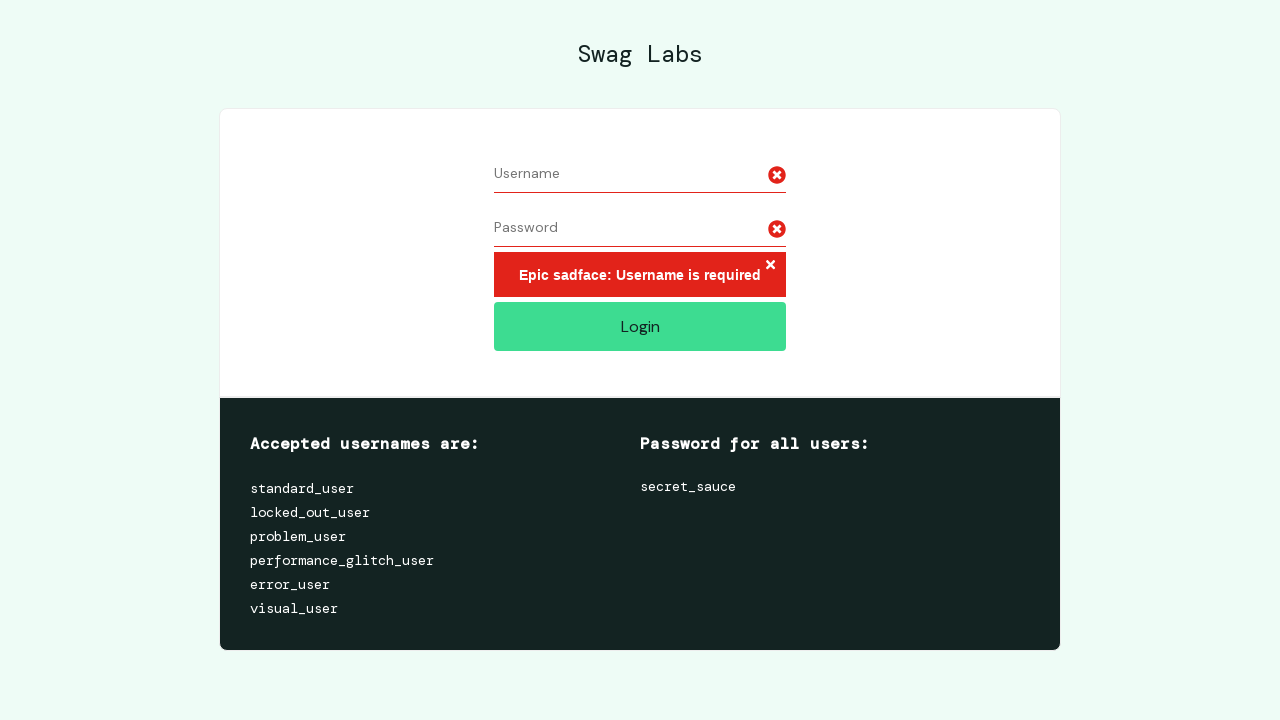

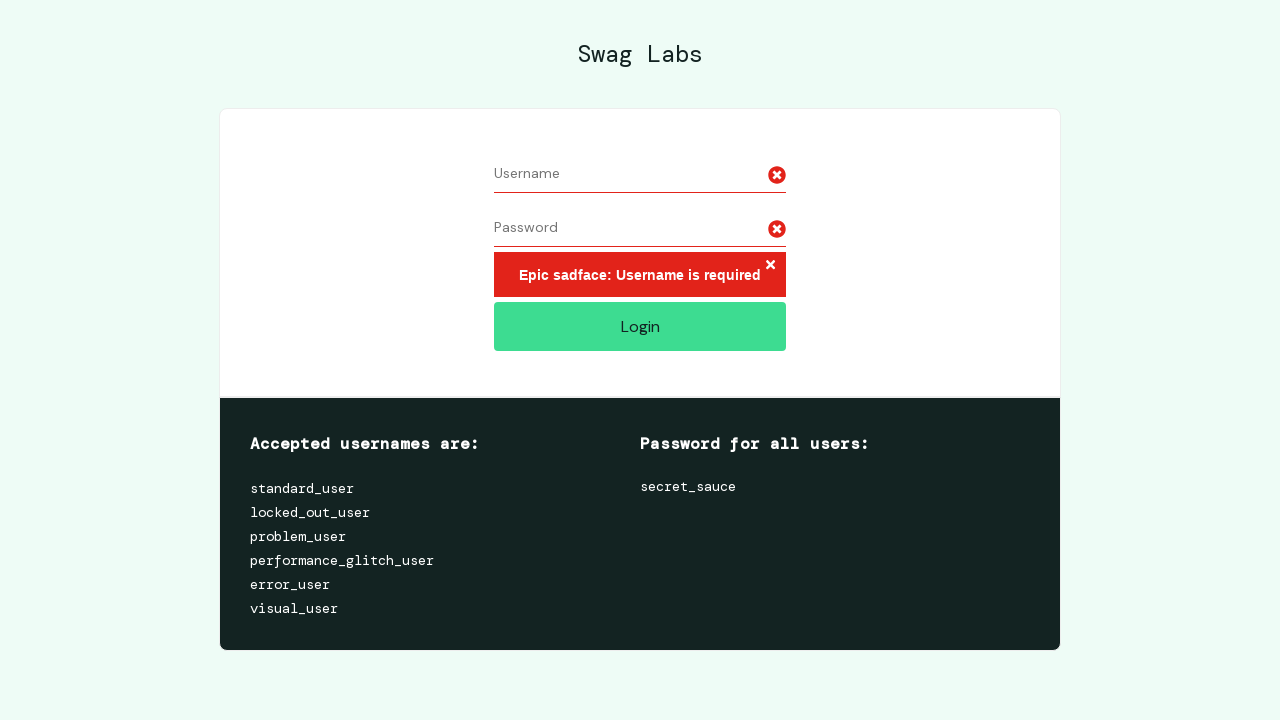